Tests that entering text instead of a number in the input field displays the correct error message "Please enter a number"

Starting URL: https://kristinek.github.io/site/tasks/task1

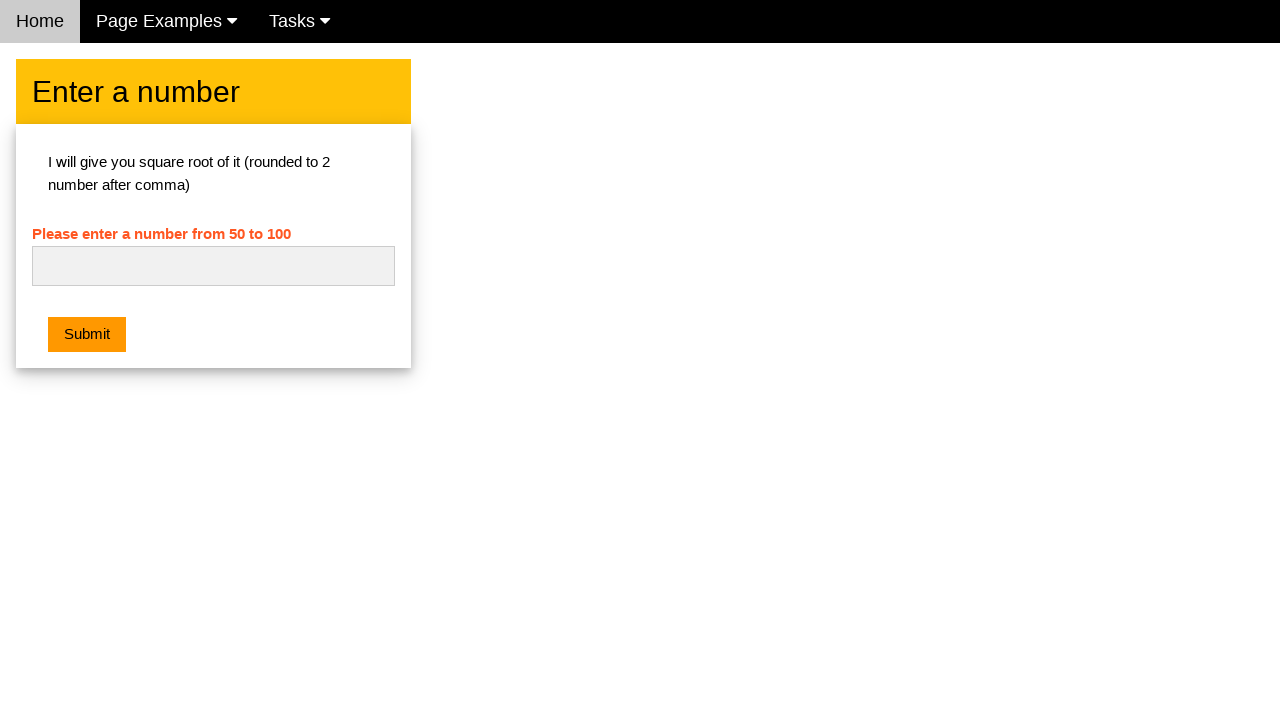

Filled input field with text 'number' instead of a number on #numb
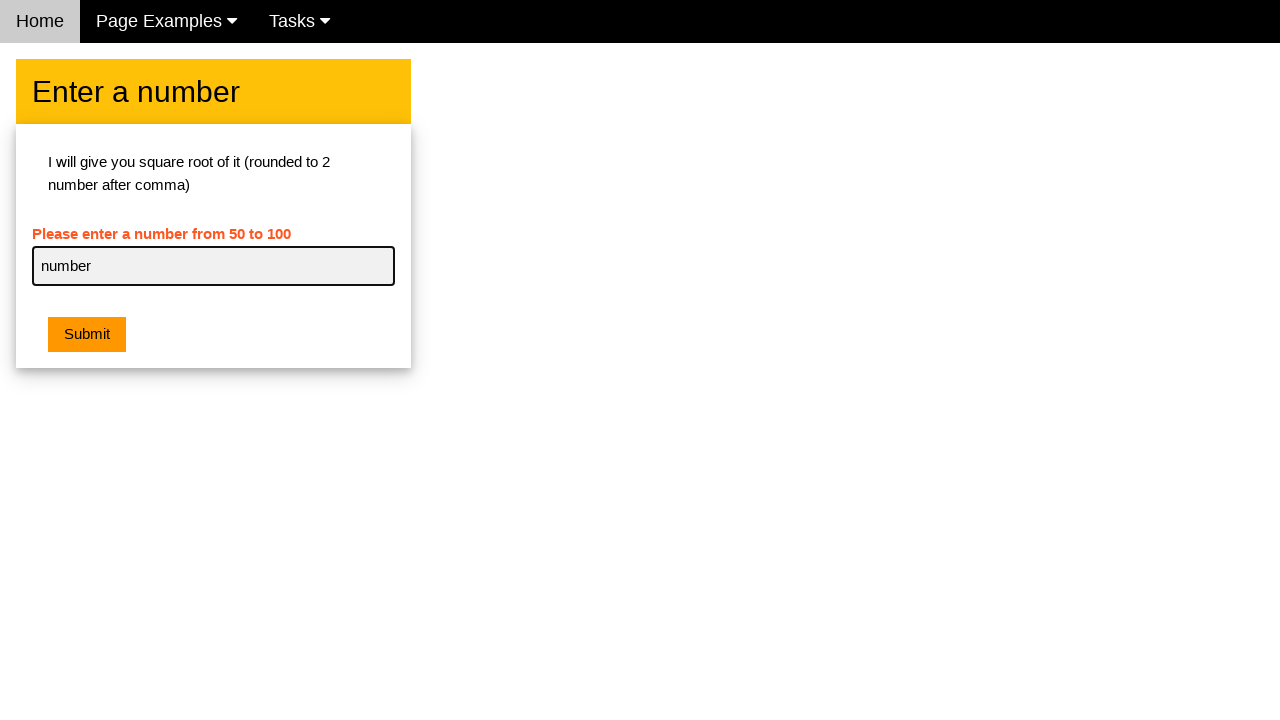

Clicked the submit button at (87, 335) on .w3-btn
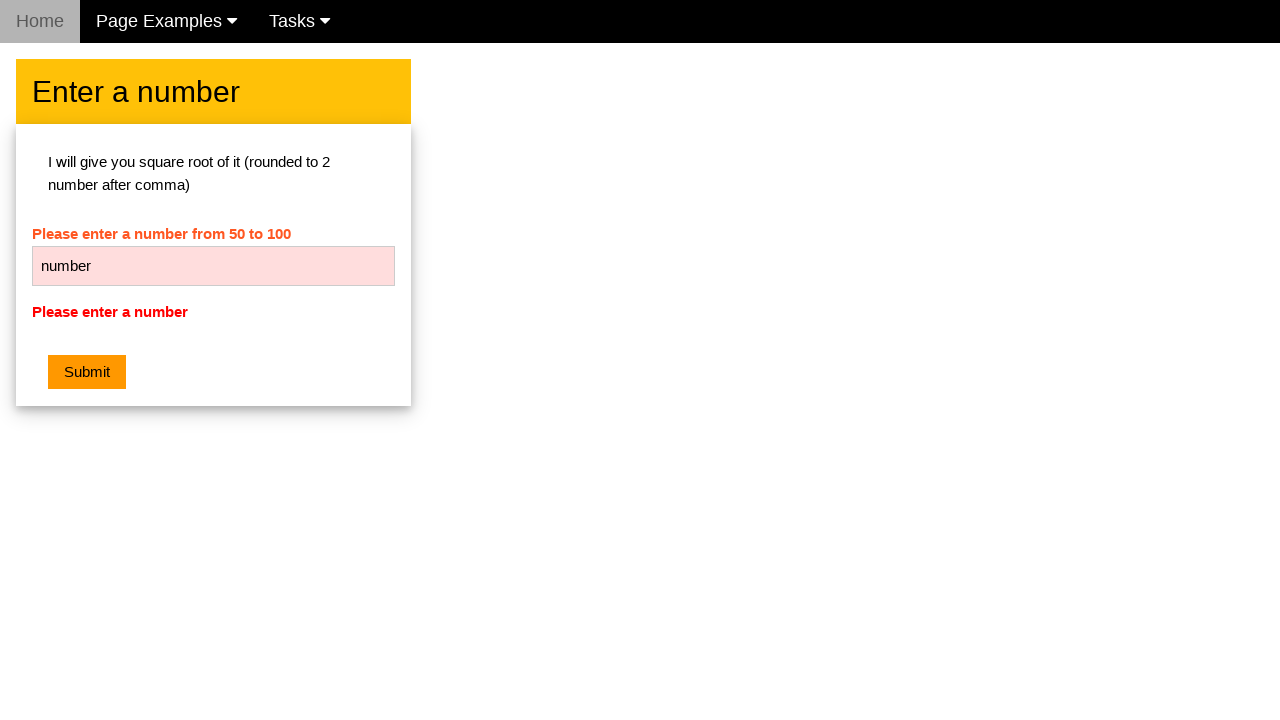

Error message 'Please enter a number' is now visible
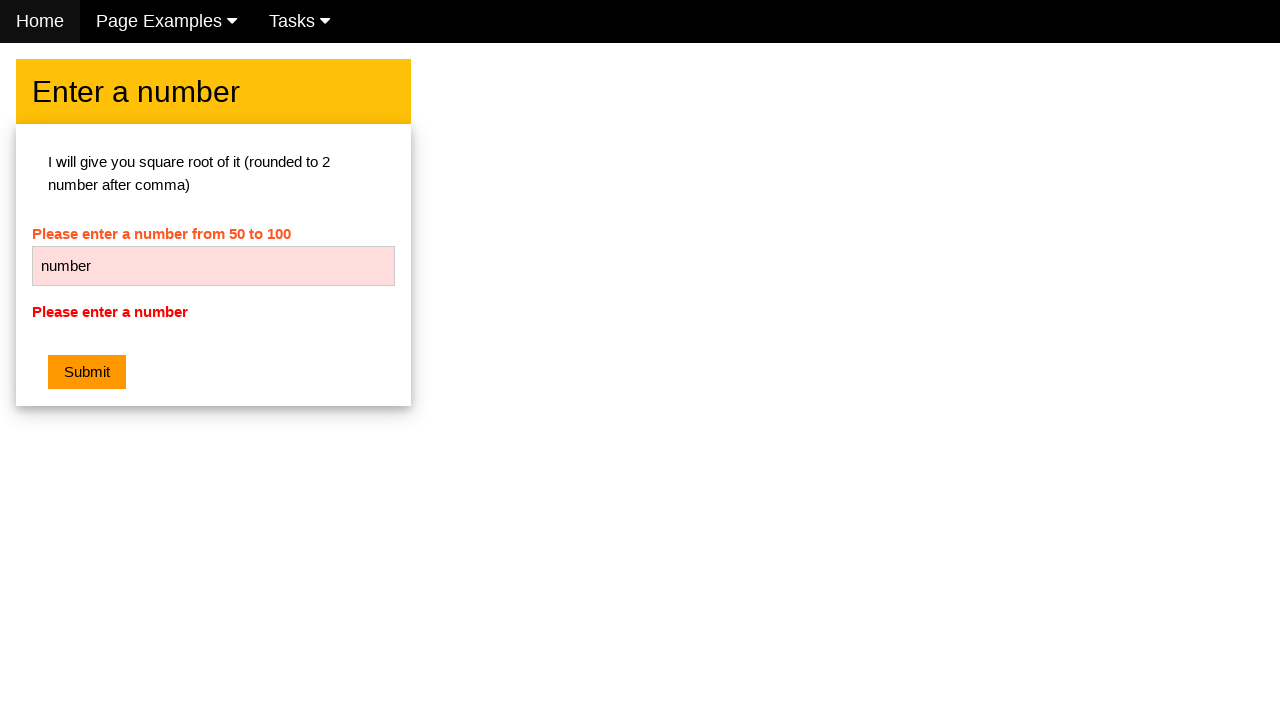

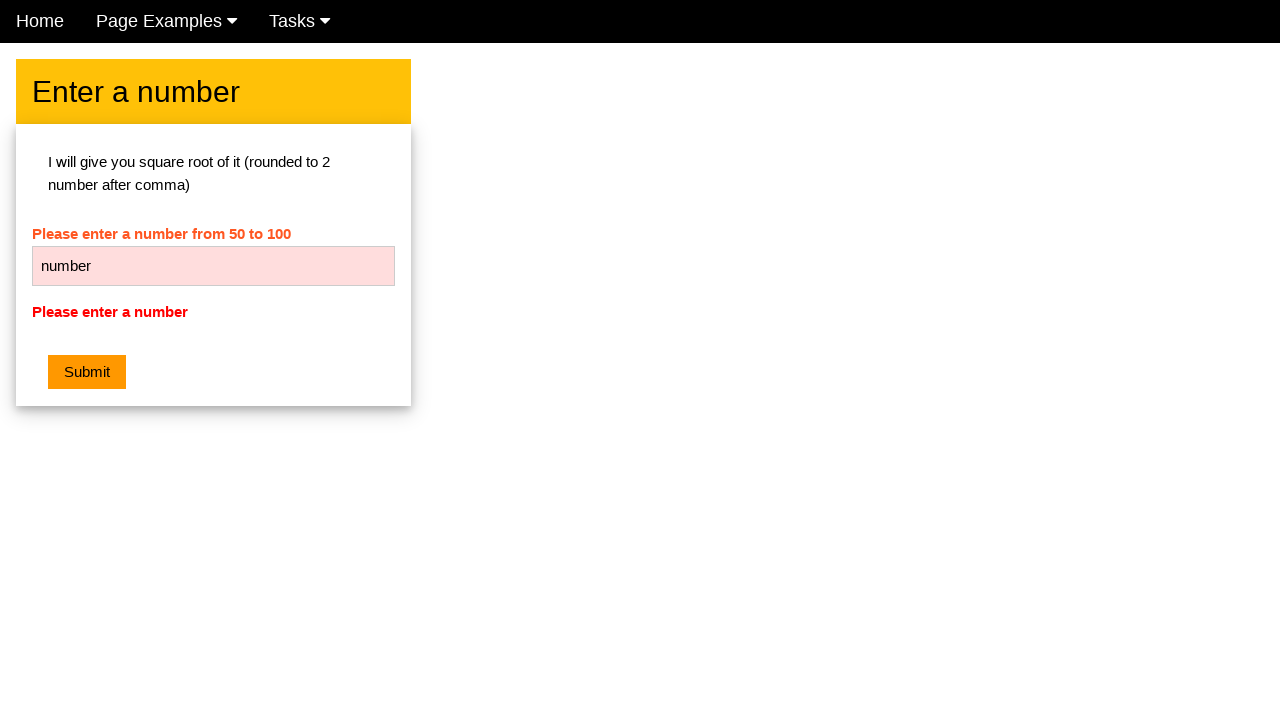